Tests the Rent-A-Cat page by clicking the link and verifying the rent and return buttons exist

Starting URL: https://cs1632.appspot.com/rent-a-cat/

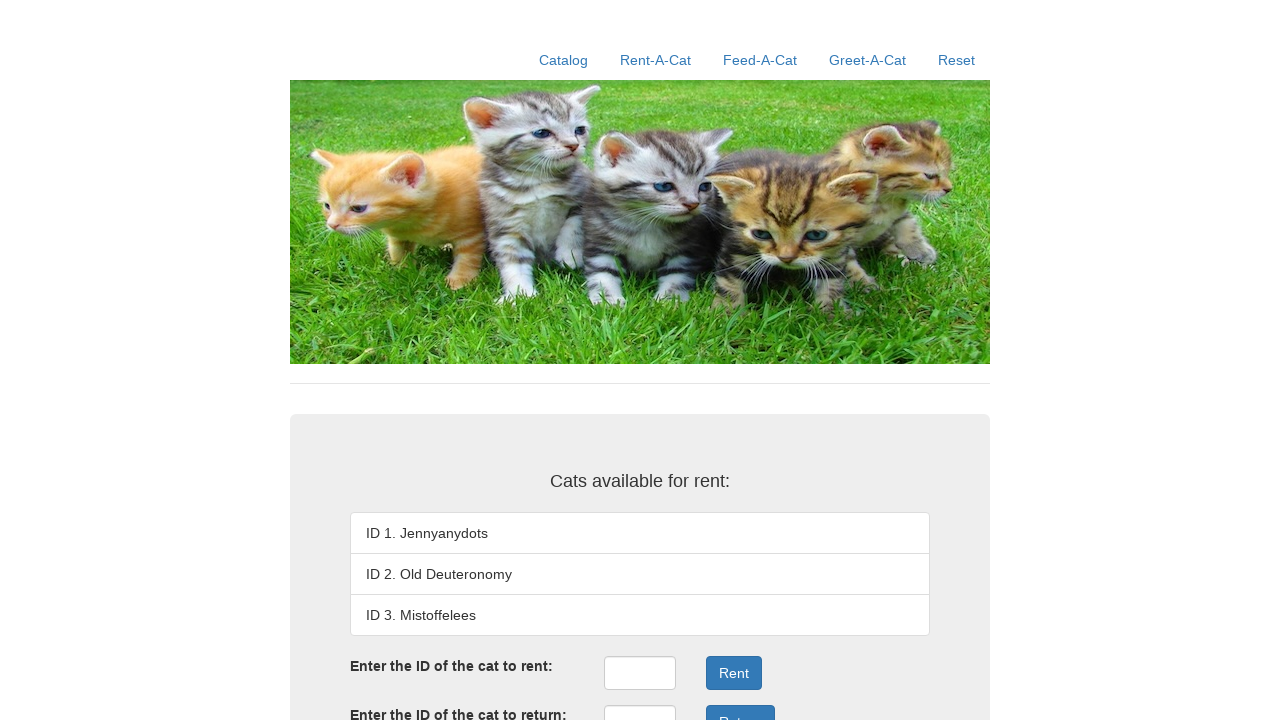

Clicked the Rent-A-Cat link at (656, 60) on text=Rent-A-Cat
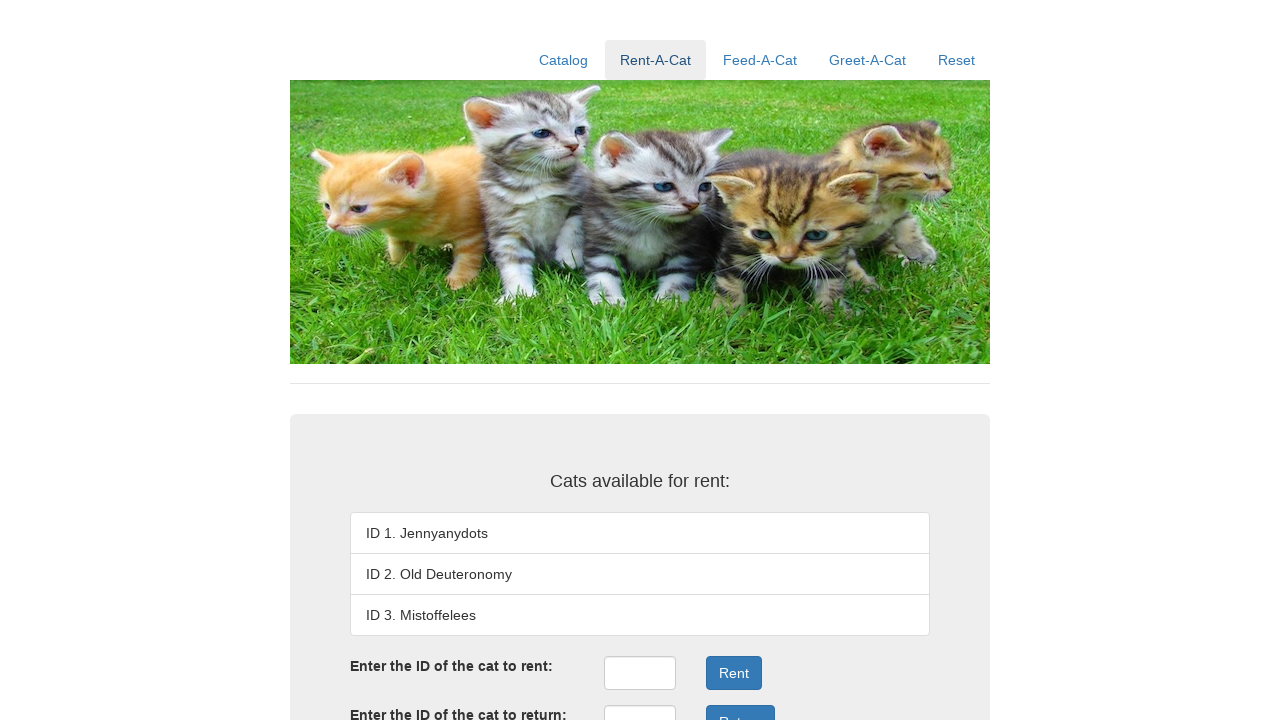

Verified rent button exists
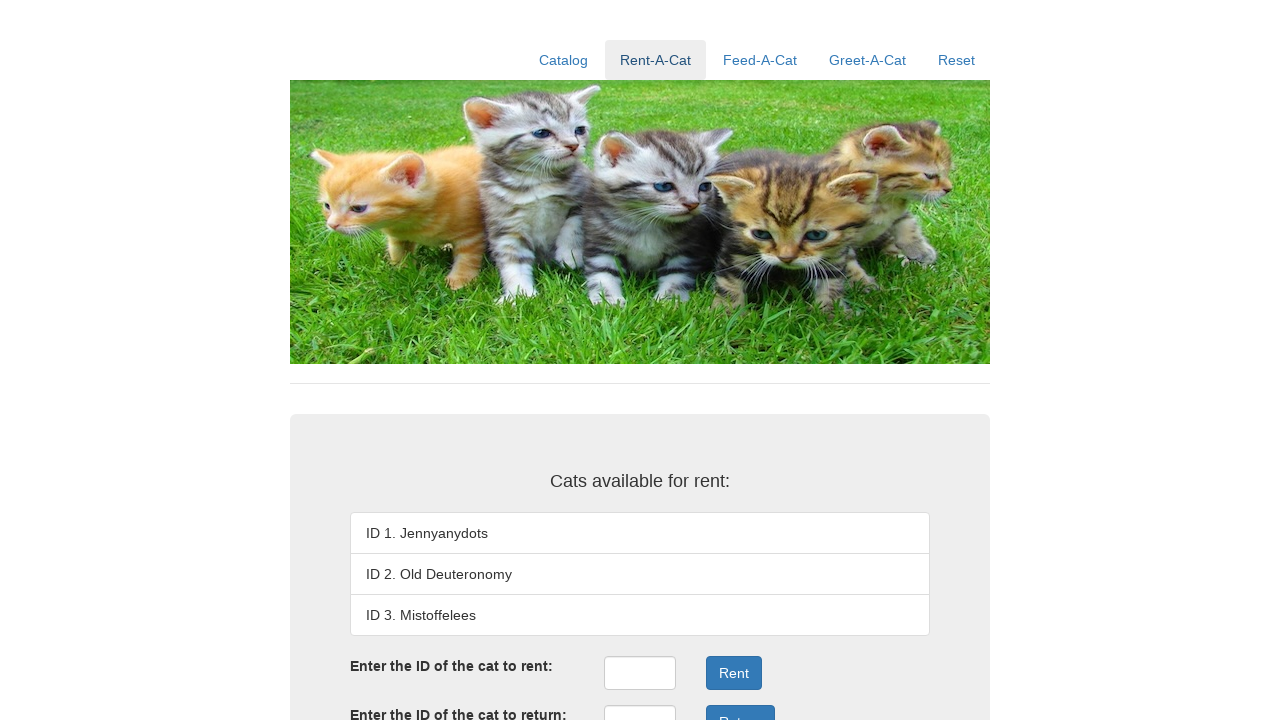

Verified return button exists
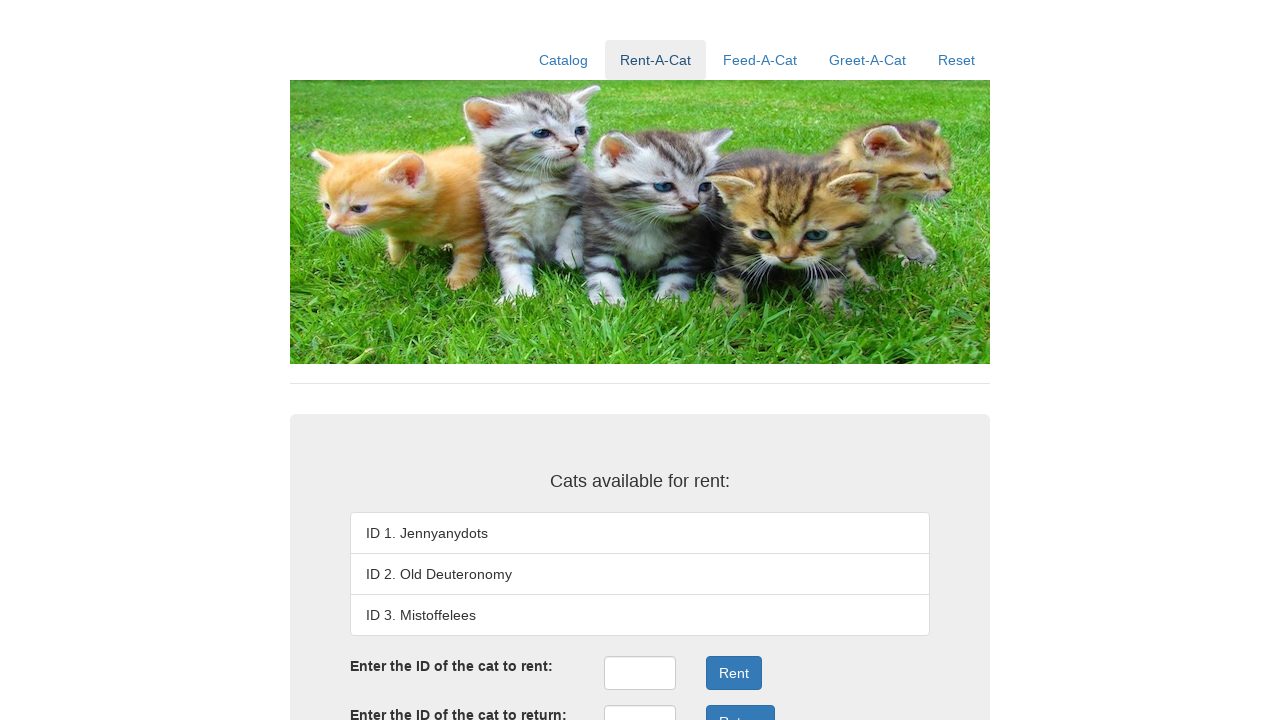

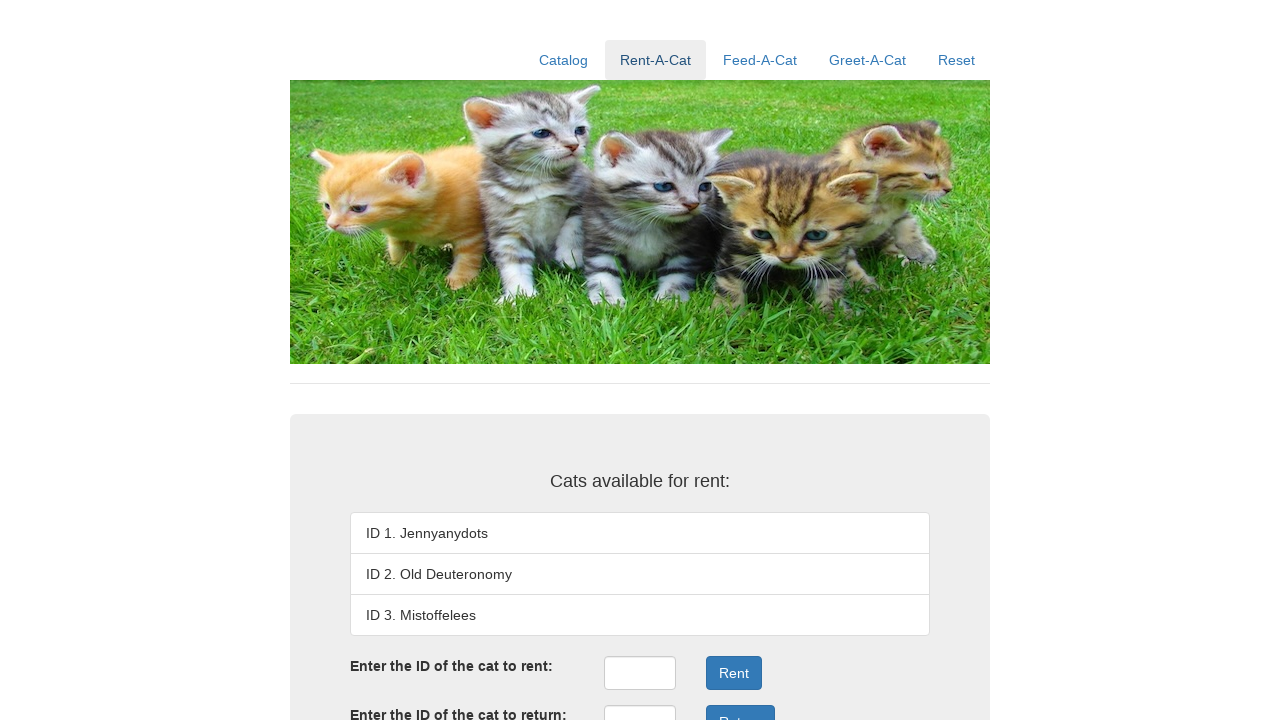